Tests the search functionality on python.org by entering search terms in the search field, clicking the search button, and testing browser navigation (back/forward).

Starting URL: https://www.python.org

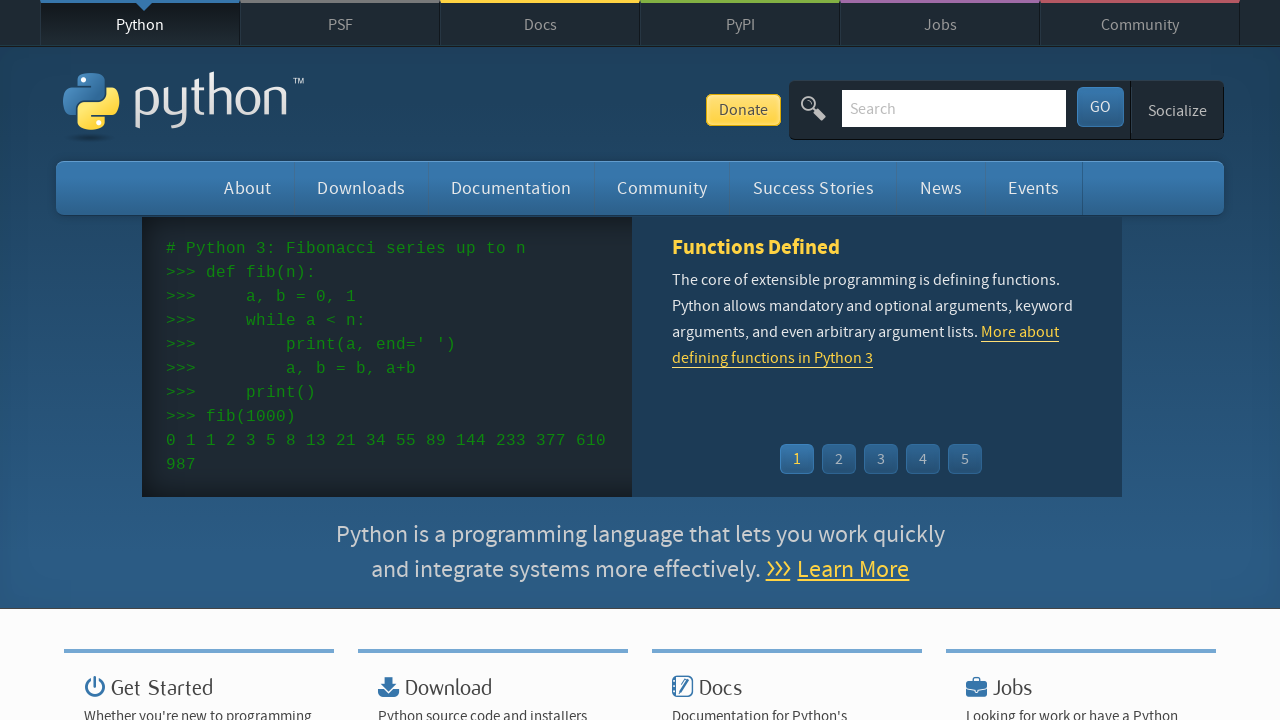

Filled search field with 'selenium' on #id-search-field
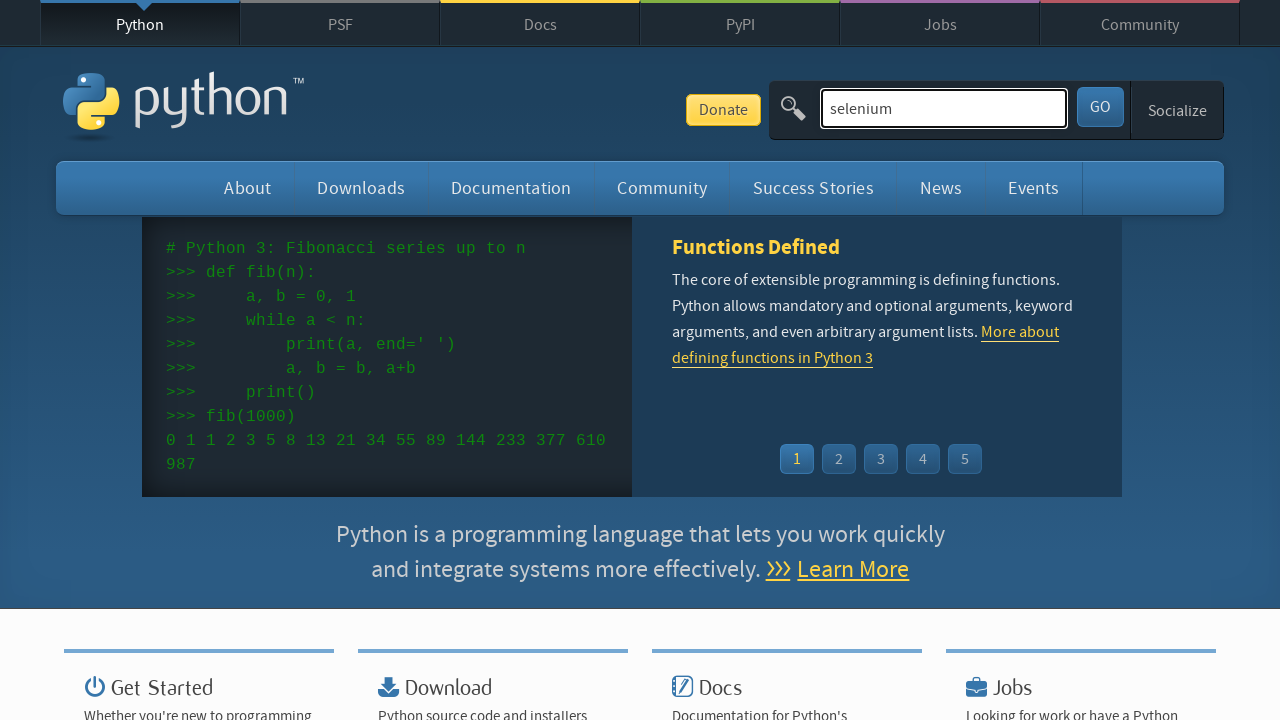

Waited 2 seconds
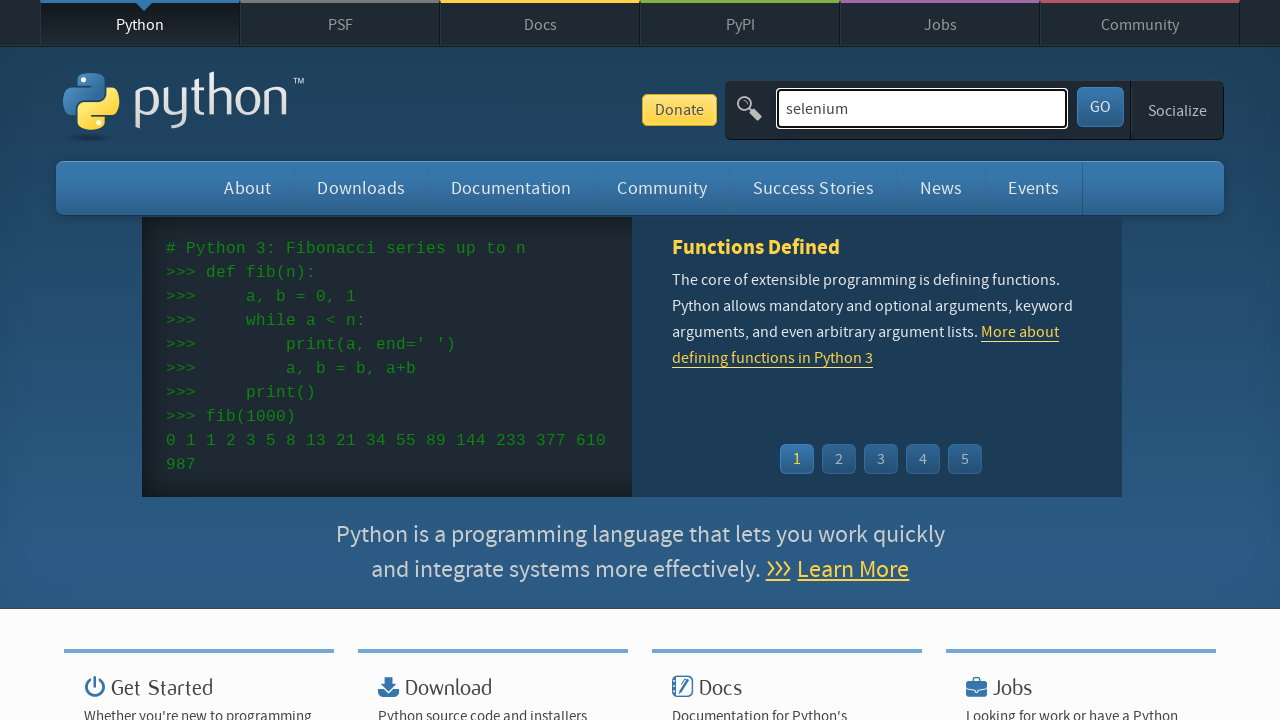

Cleared search field on #id-search-field
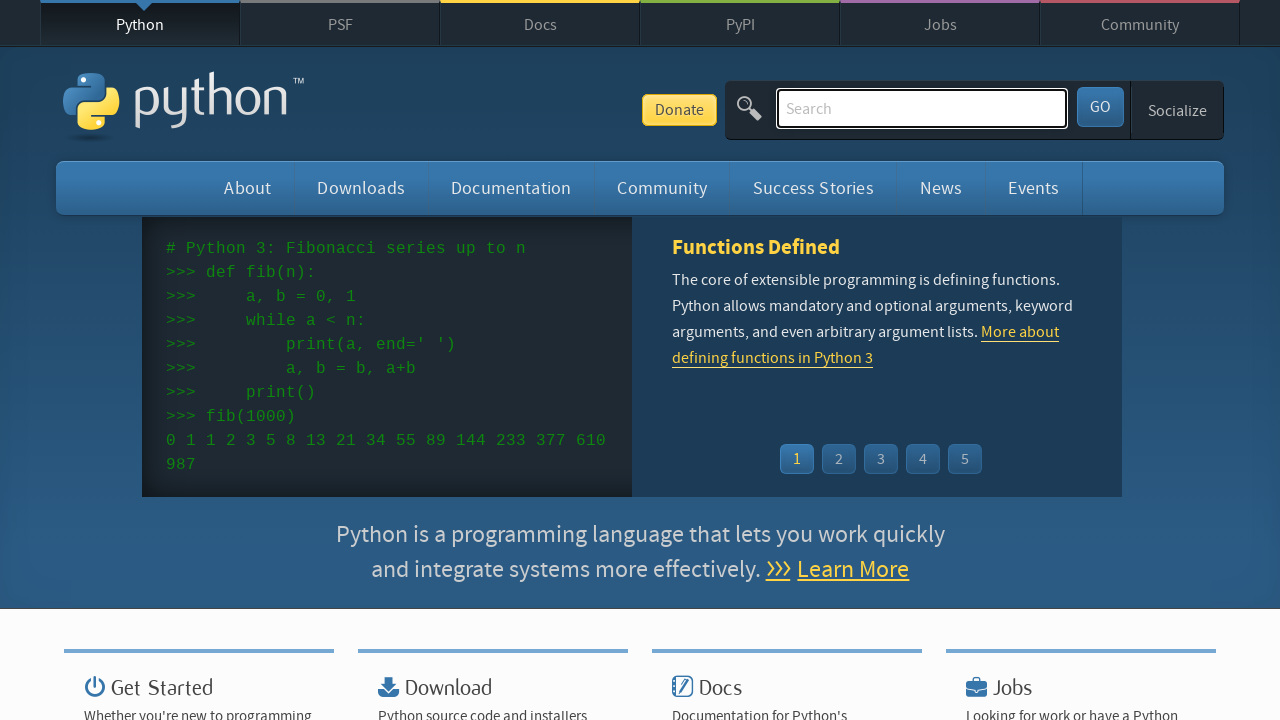

Filled search field with 'numpy' on input[name='q']
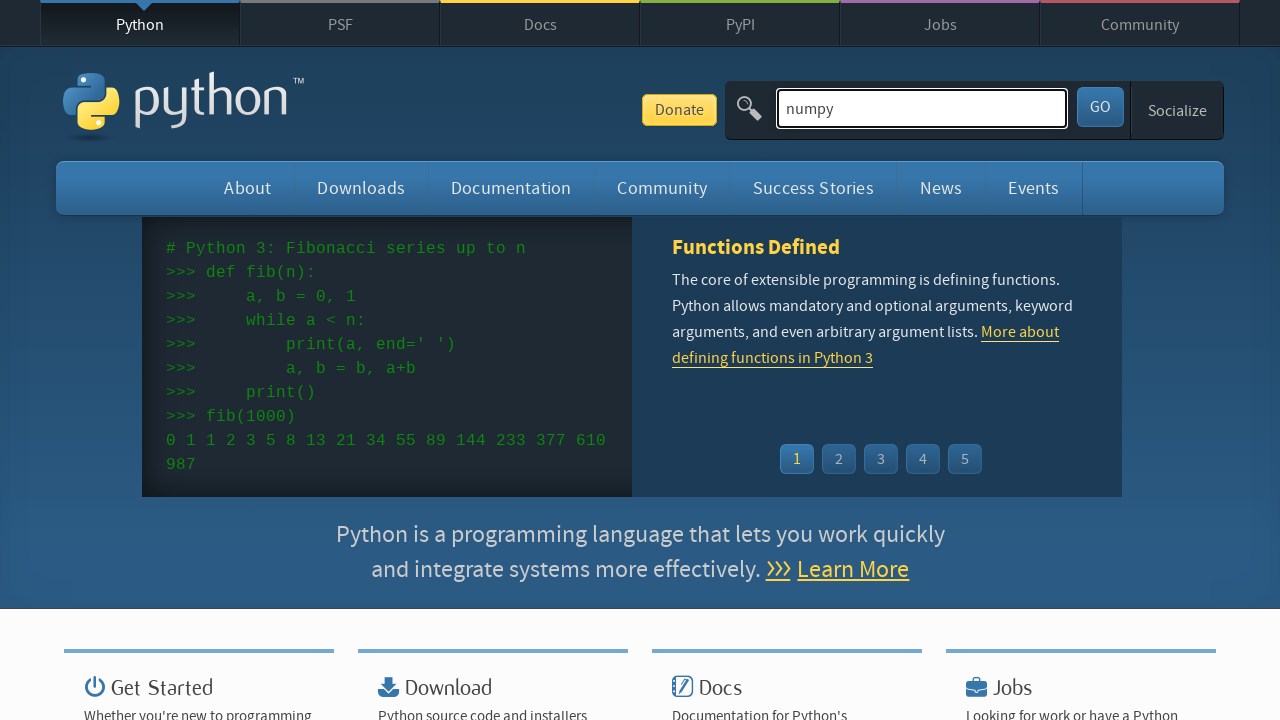

Clicked the search button at (1100, 107) on .search-button
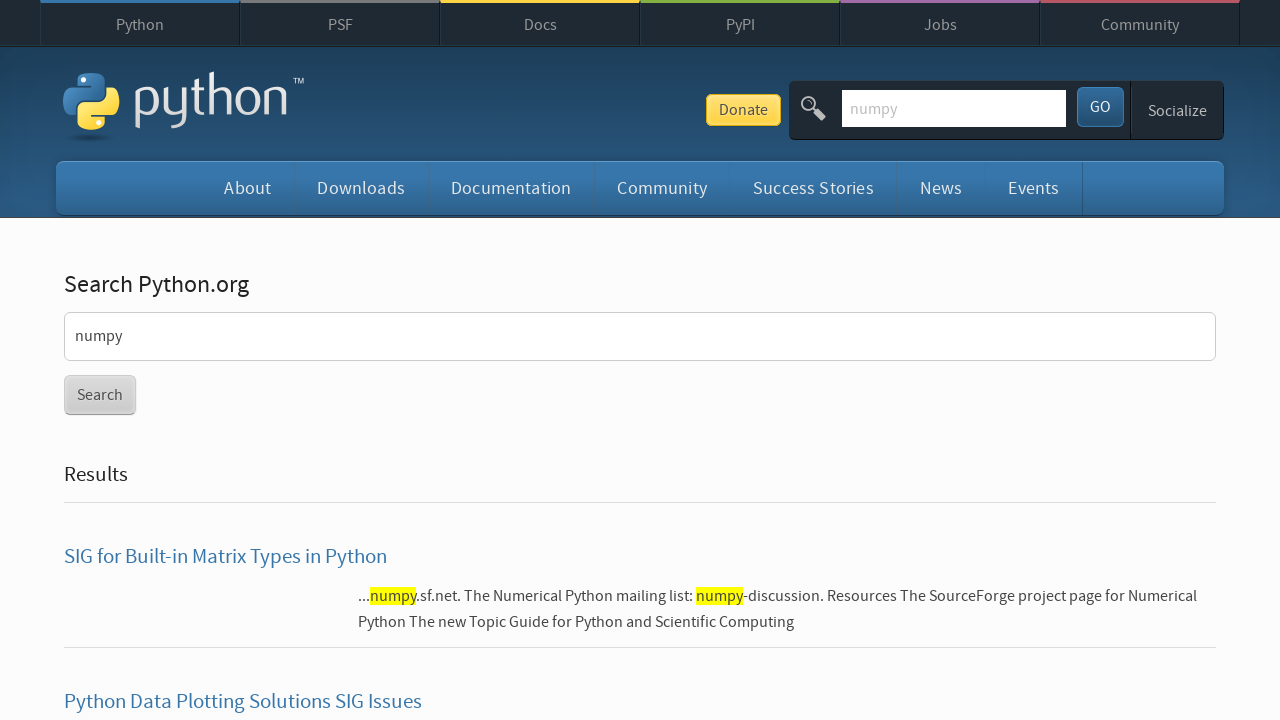

Search results page loaded
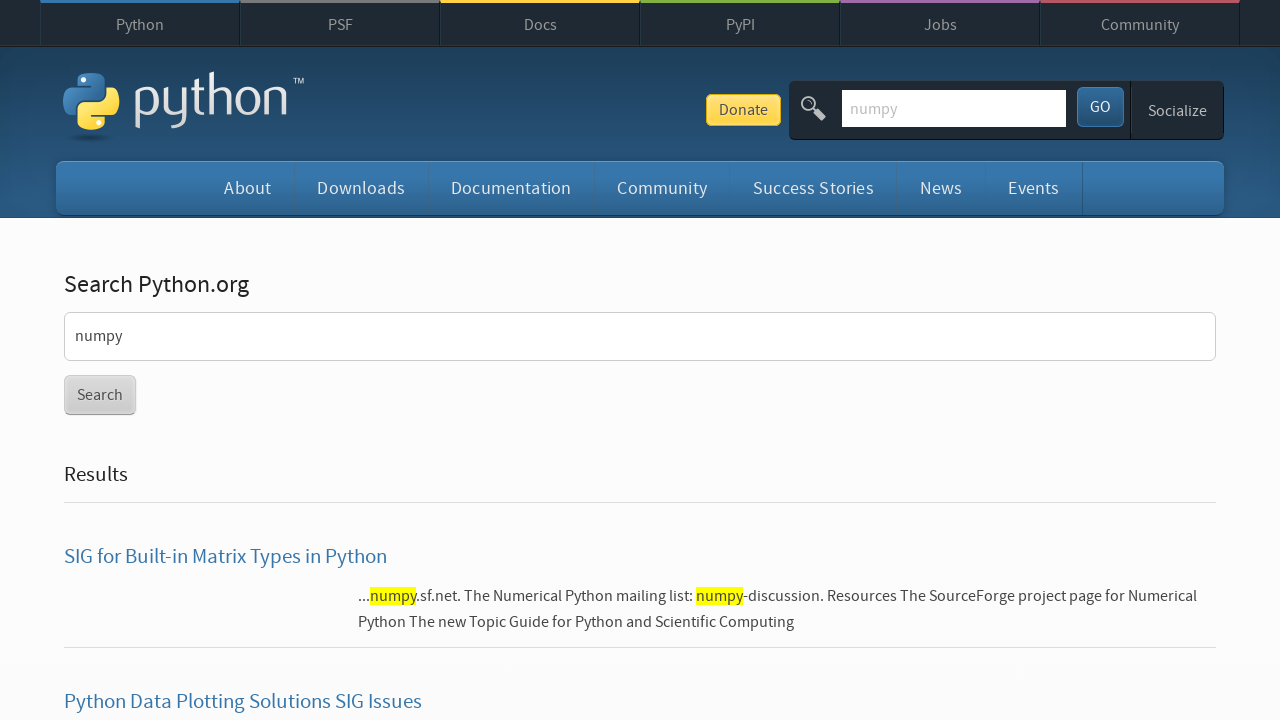

Navigated back to previous page
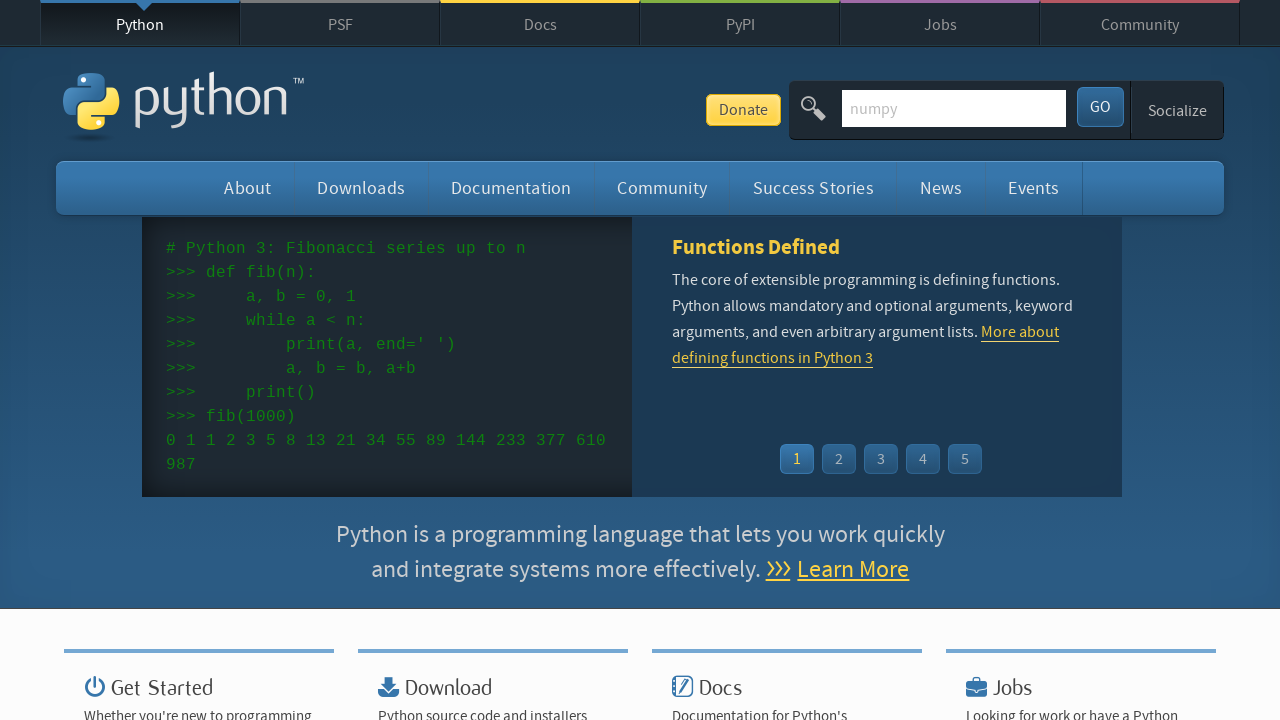

Navigated forward to search results
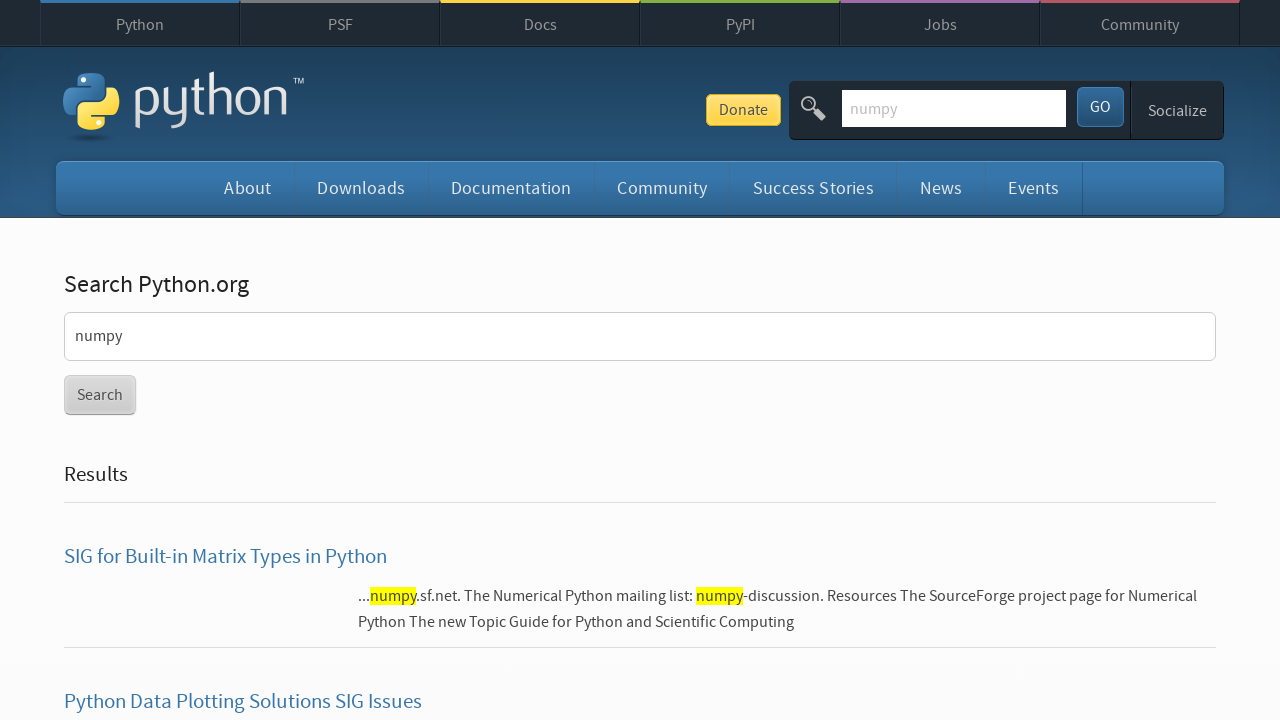

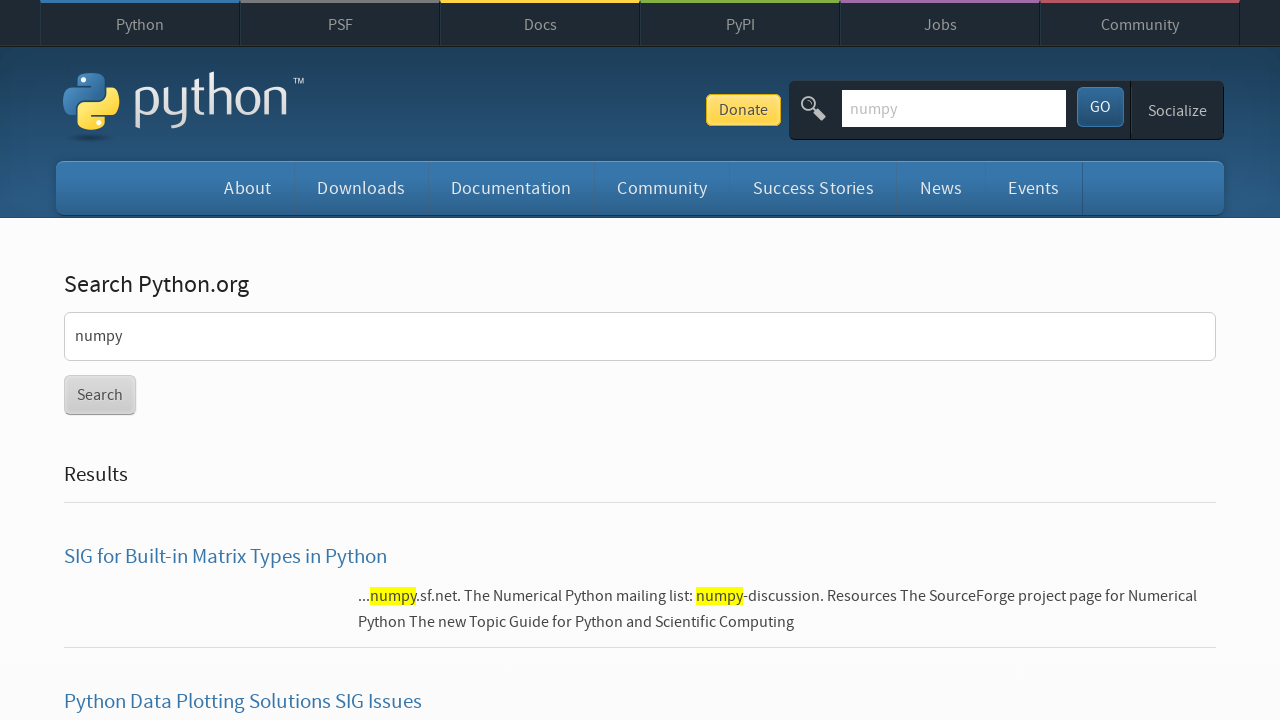